Tests drag and drop functionality by dragging an element onto a droppable target using Playwright's built-in drag_to method within an iframe.

Starting URL: http://jqueryui.com/droppable/

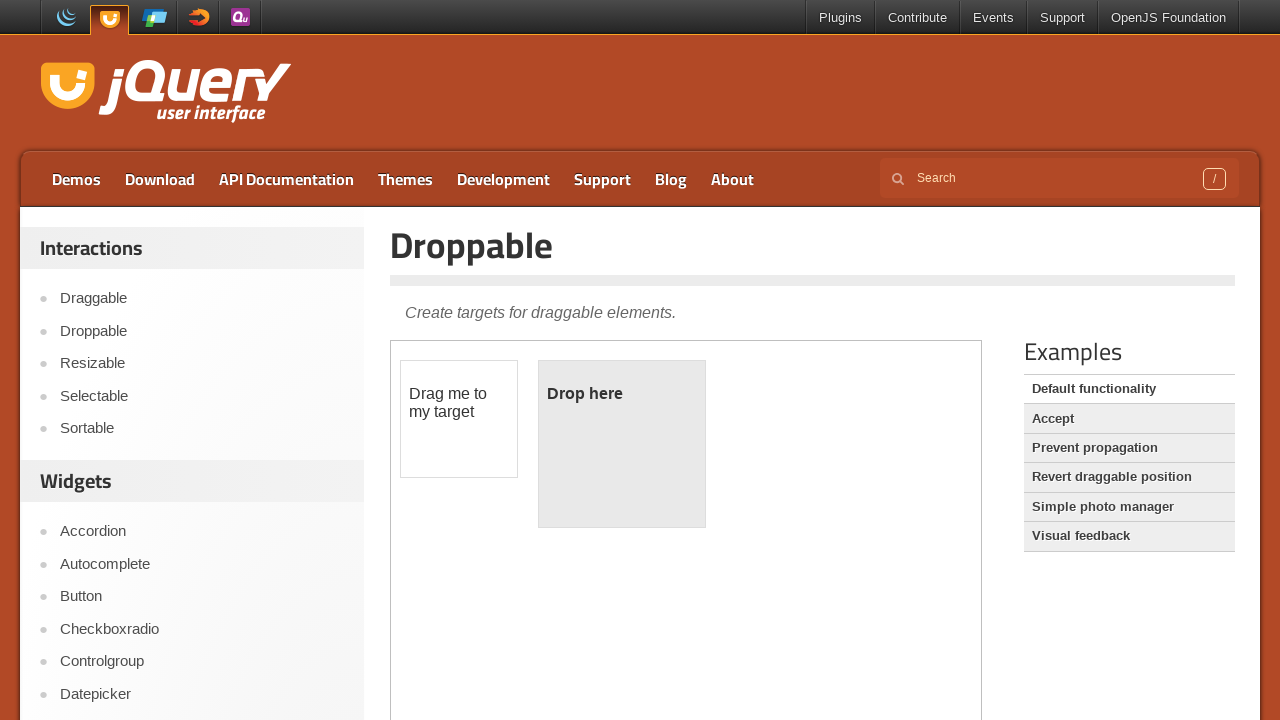

Located the demo iframe
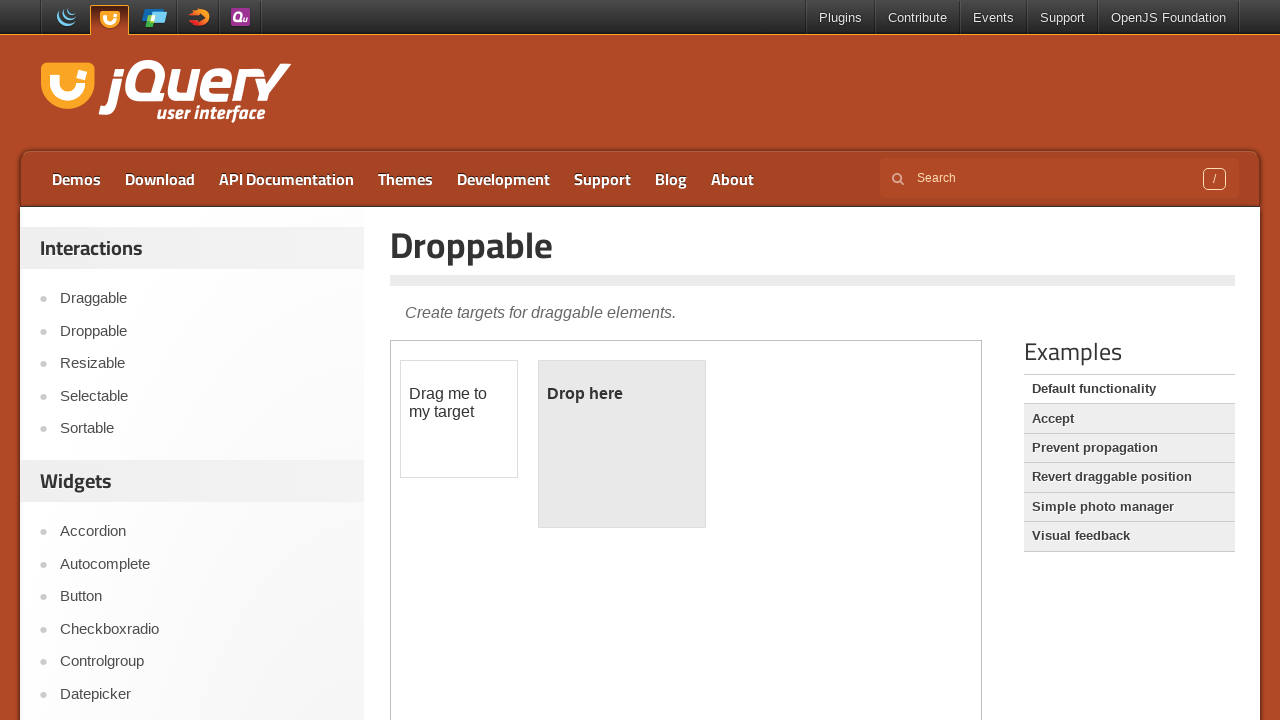

Located the draggable element within iframe
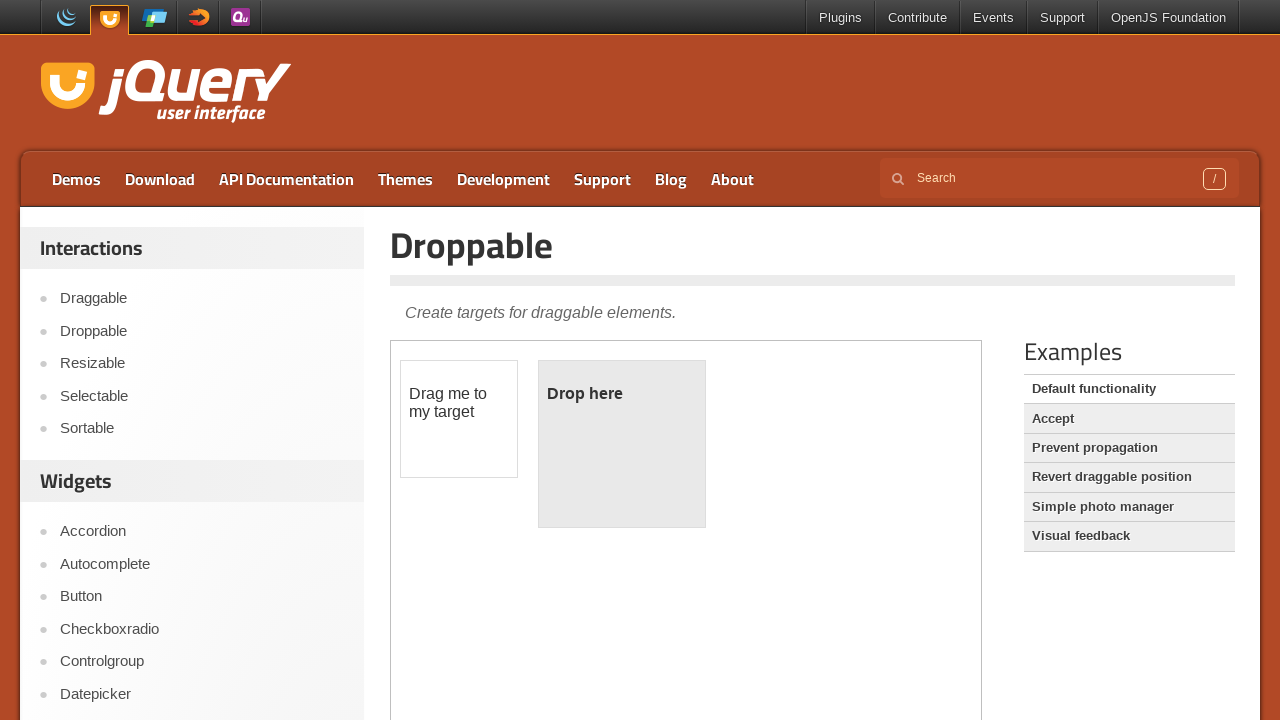

Located the droppable target element within iframe
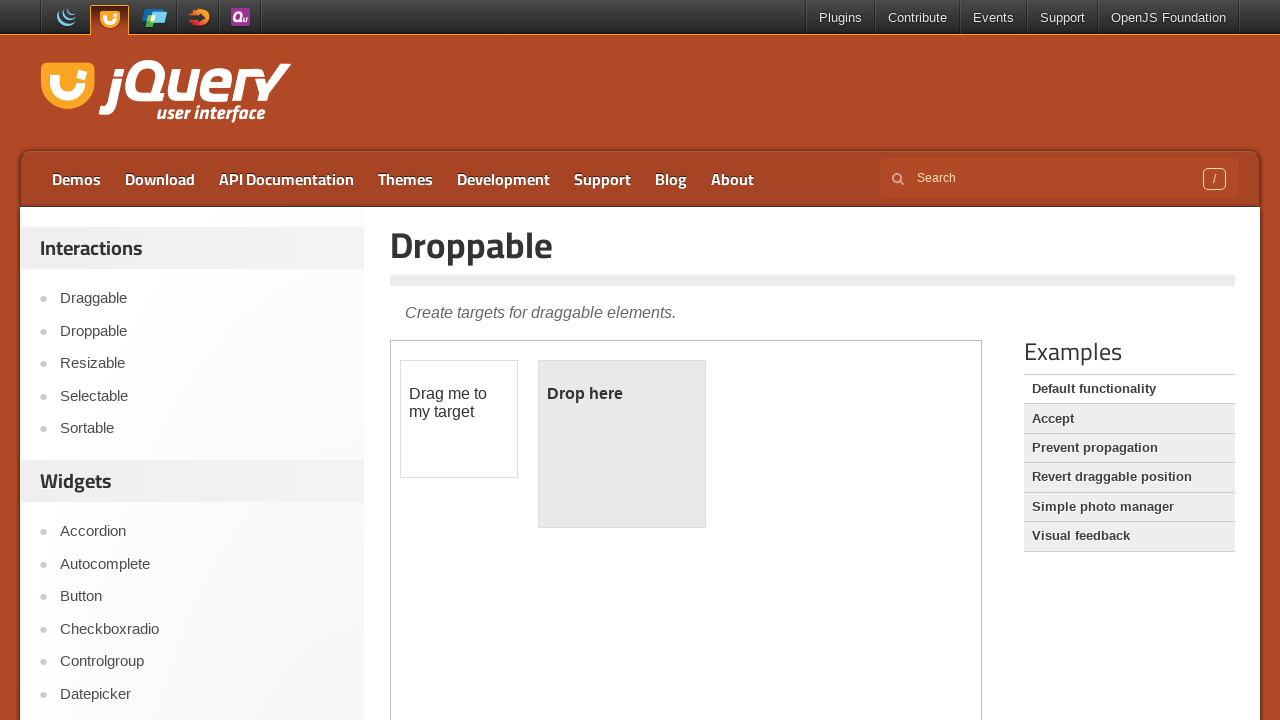

Performed drag and drop from draggable to droppable element at (622, 444)
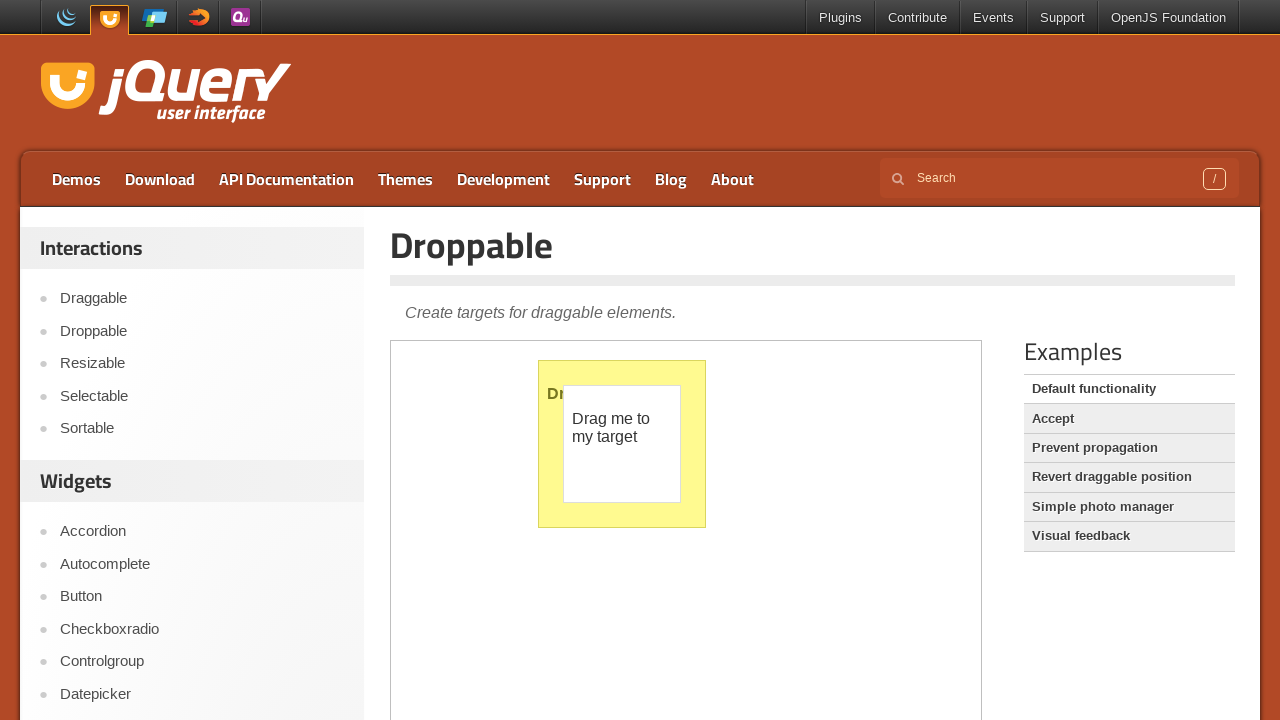

Waited 1 second for drag and drop operation to complete
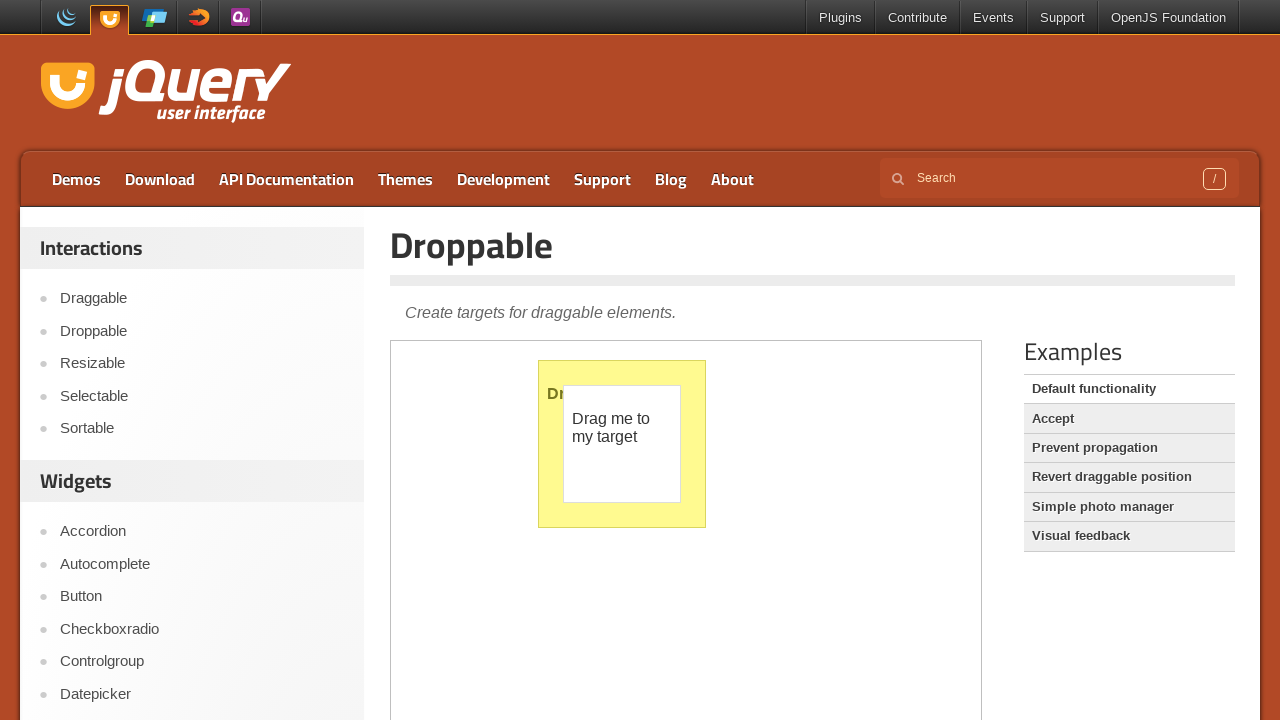

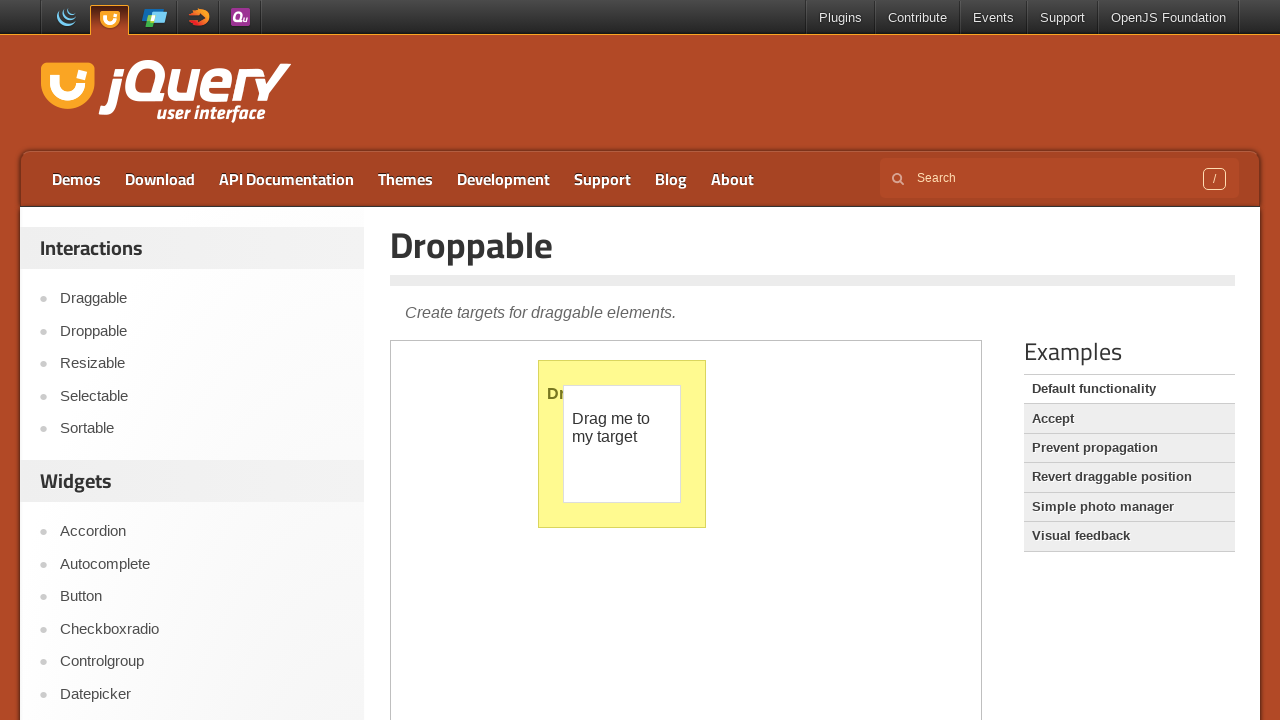